Tests window handling functionality by opening a new window, switching between parent and child windows, and verifying content in each window

Starting URL: https://the-internet.herokuapp.com

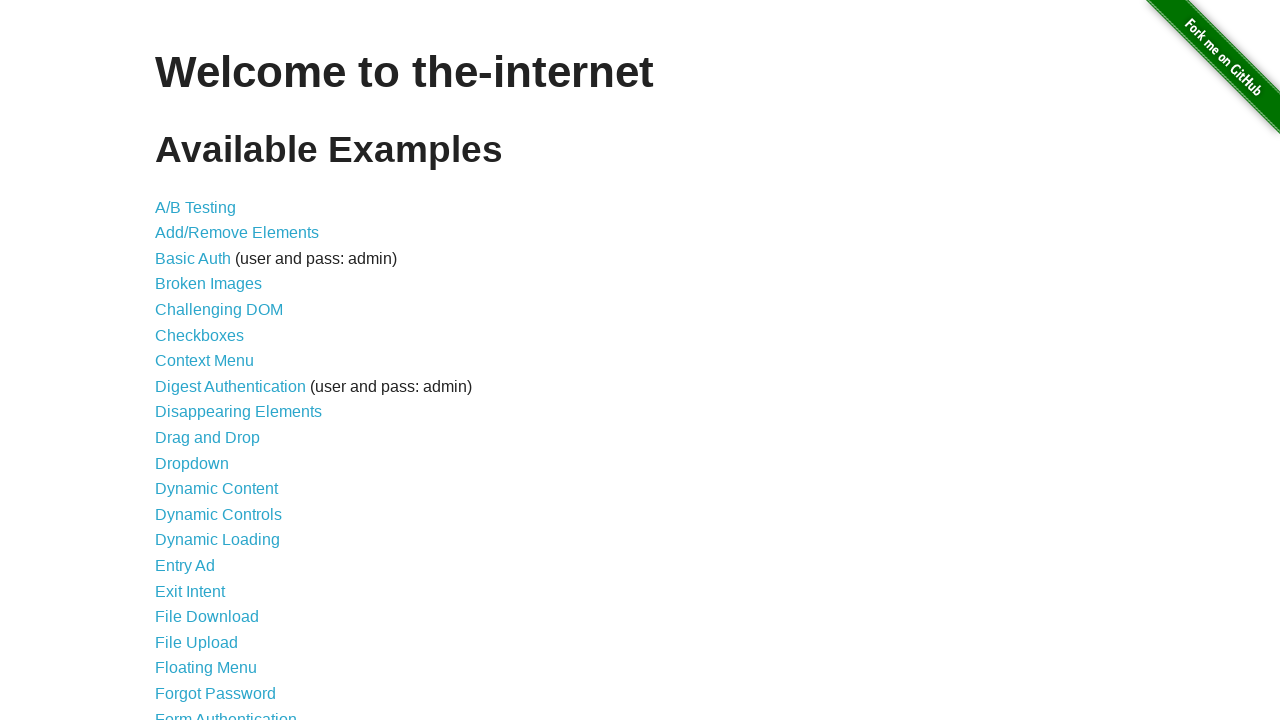

Clicked on the Windows link to navigate to window handling page at (218, 369) on a[href='/windows']
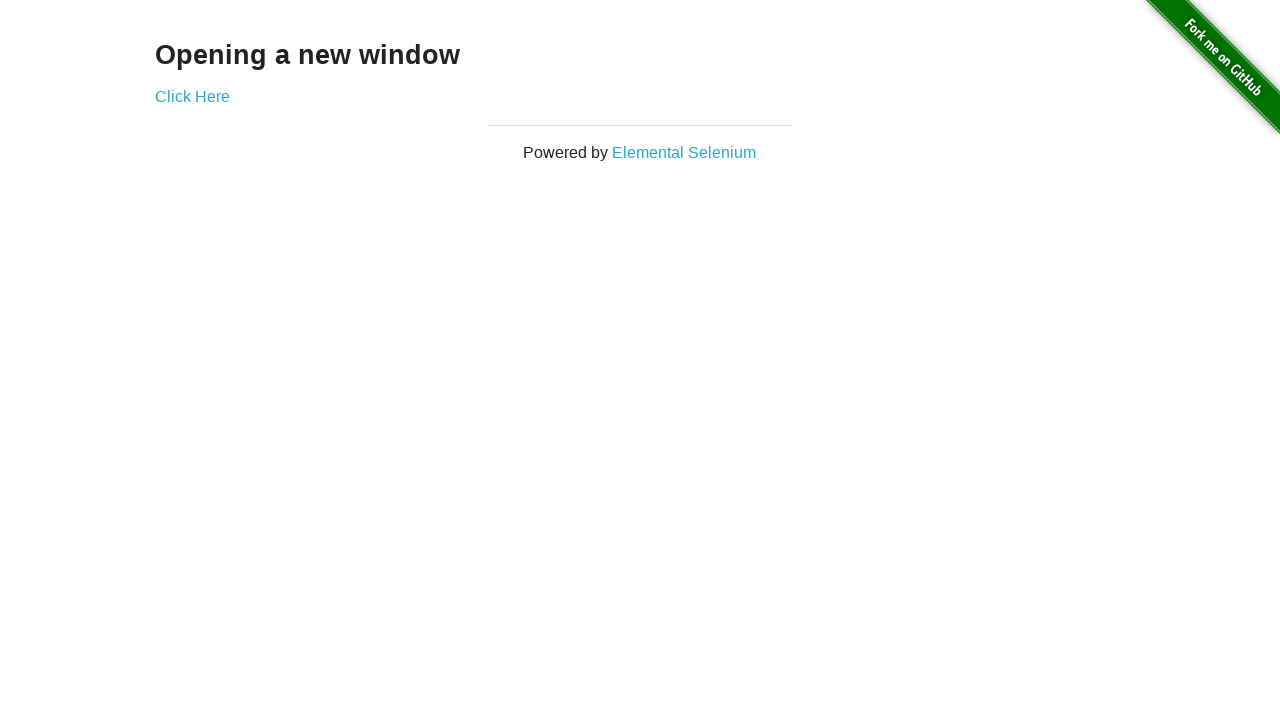

Clicked link to open a new window at (192, 96) on a[href='/windows/new']
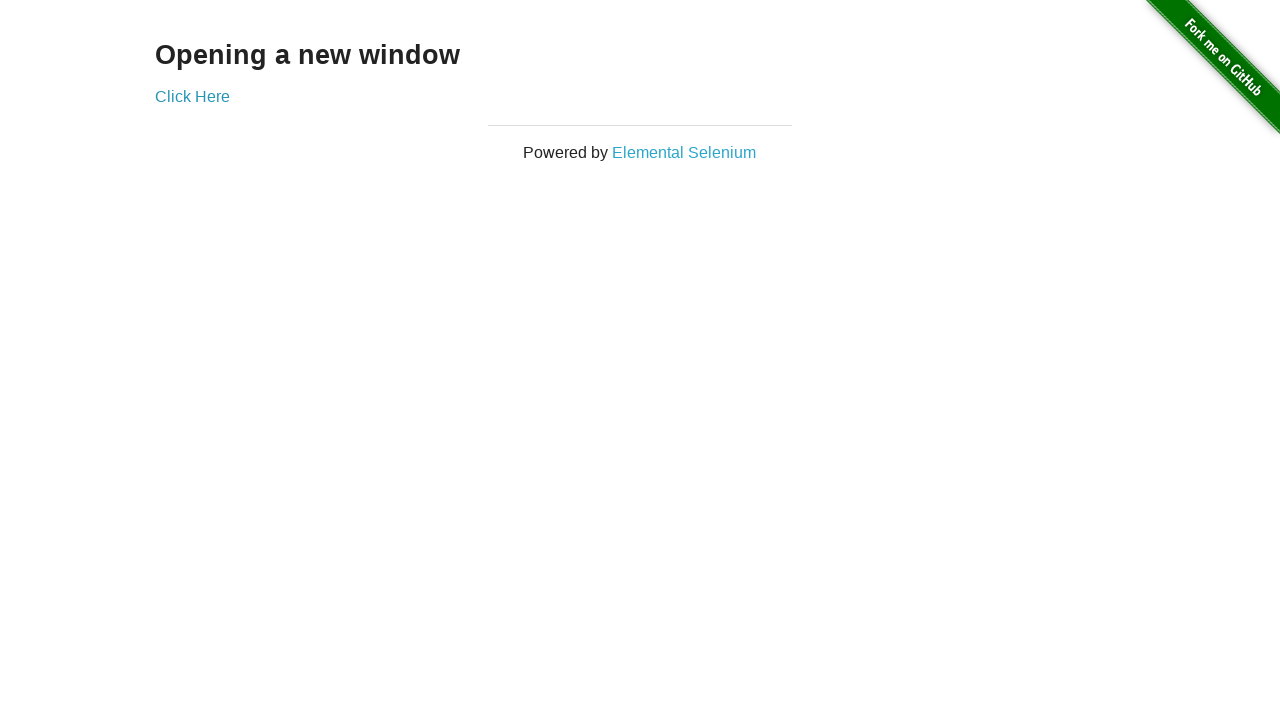

New window page object created and captured
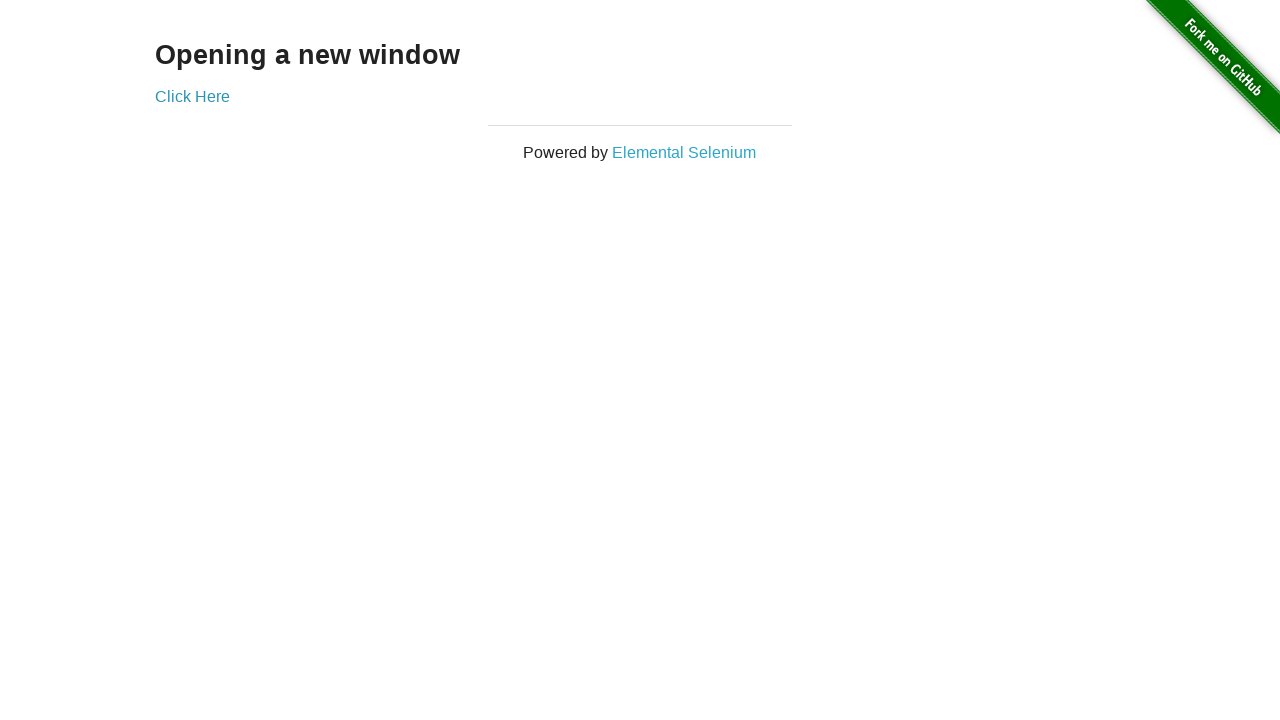

Retrieved heading text from new window: 'New Window'
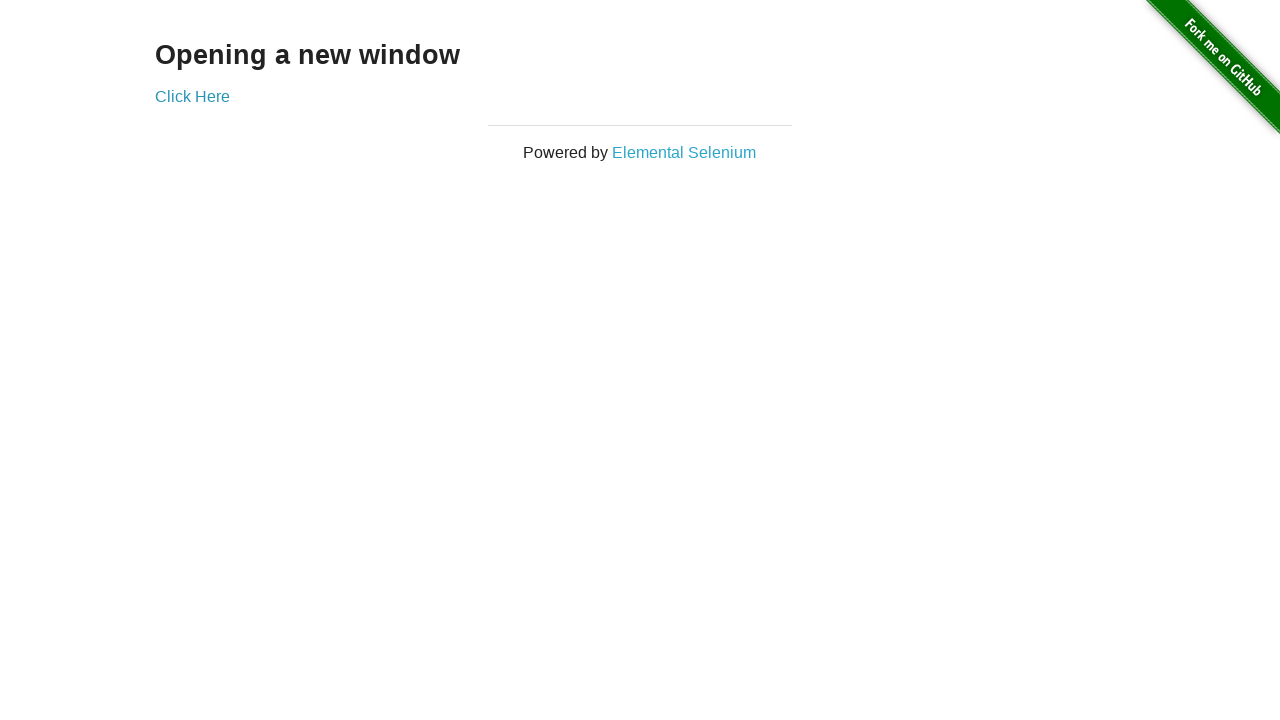

Retrieved heading text from original window: 'Opening a new window'
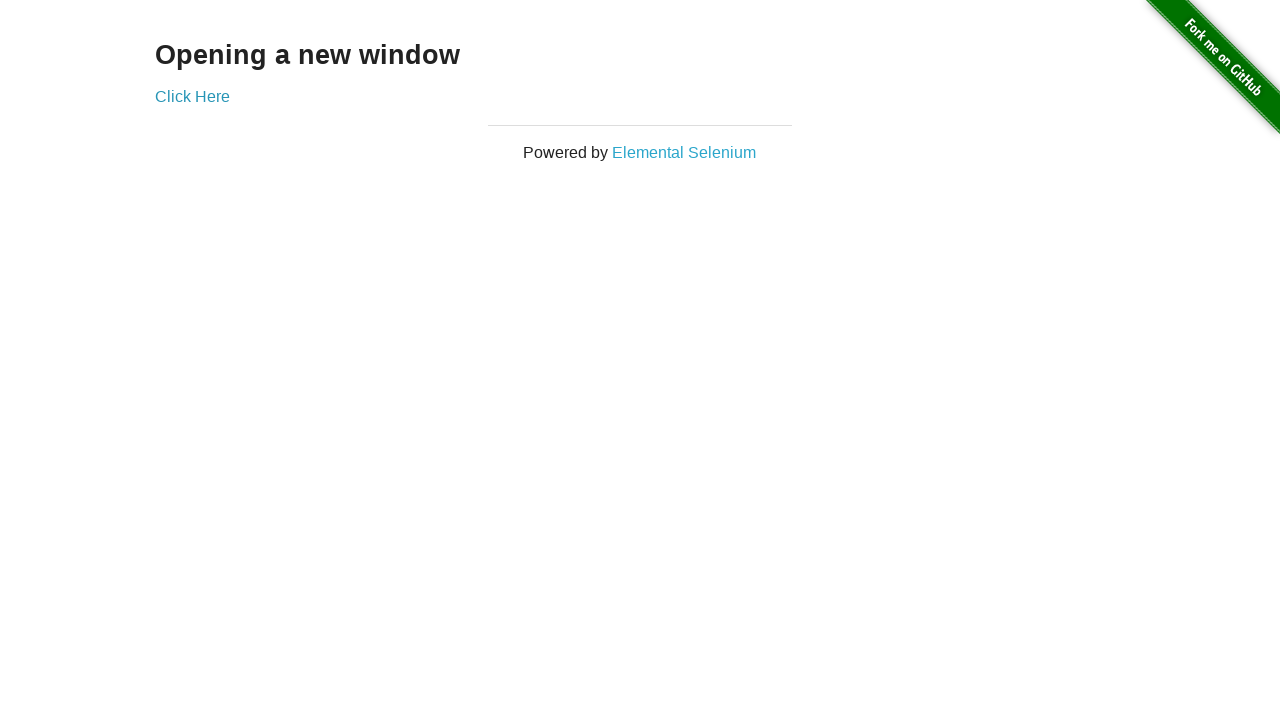

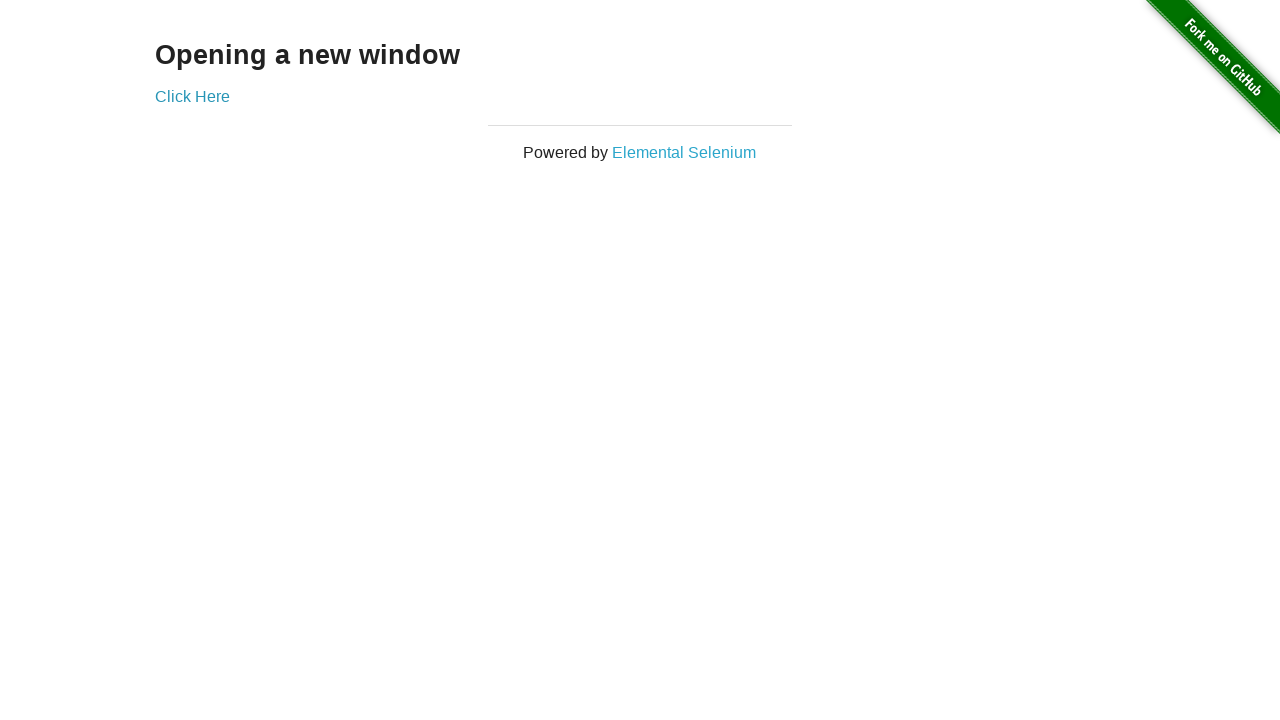